Tests marking individual todo items as complete

Starting URL: https://demo.playwright.dev/todomvc

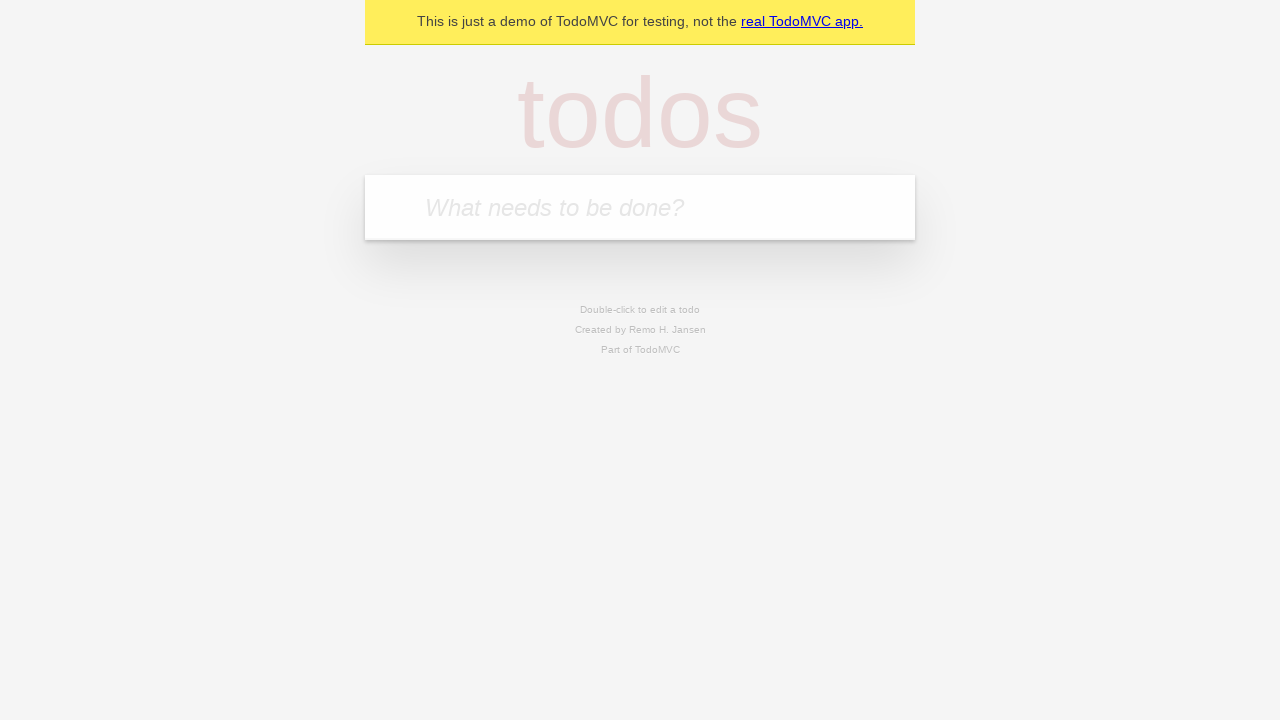

Filled new todo input with 'buy some cheese' on .new-todo
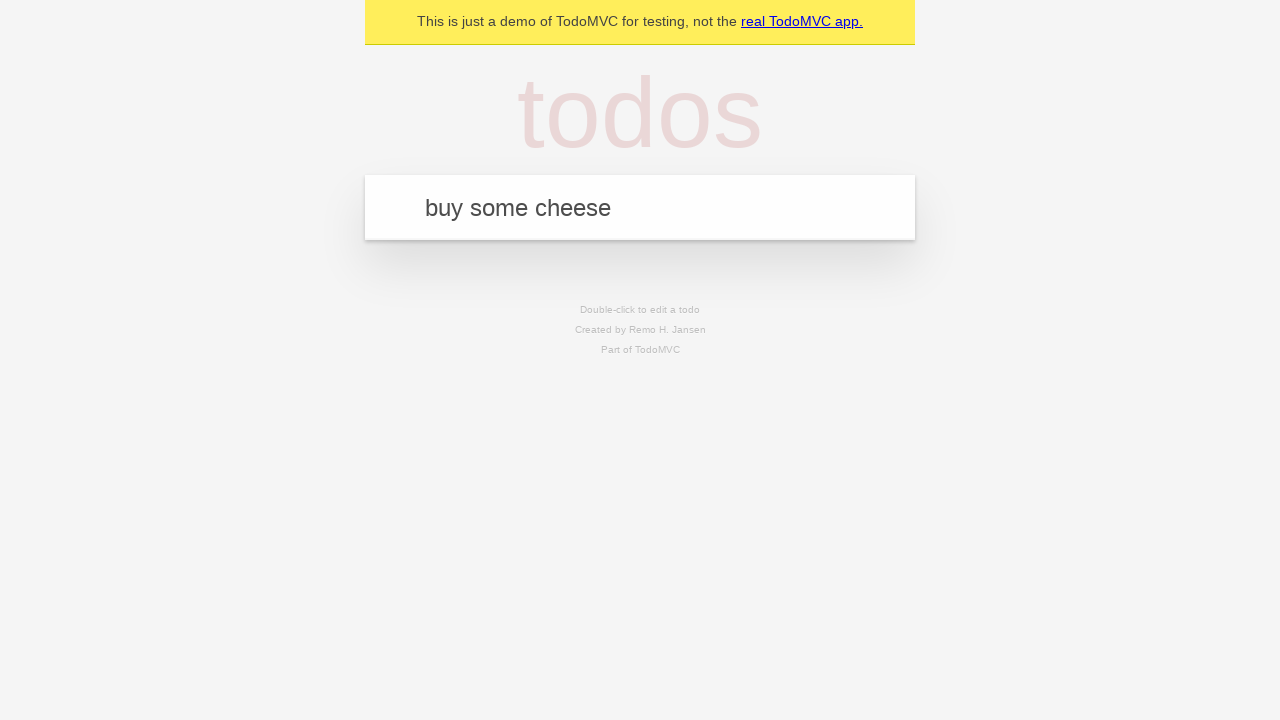

Pressed Enter to create first todo item on .new-todo
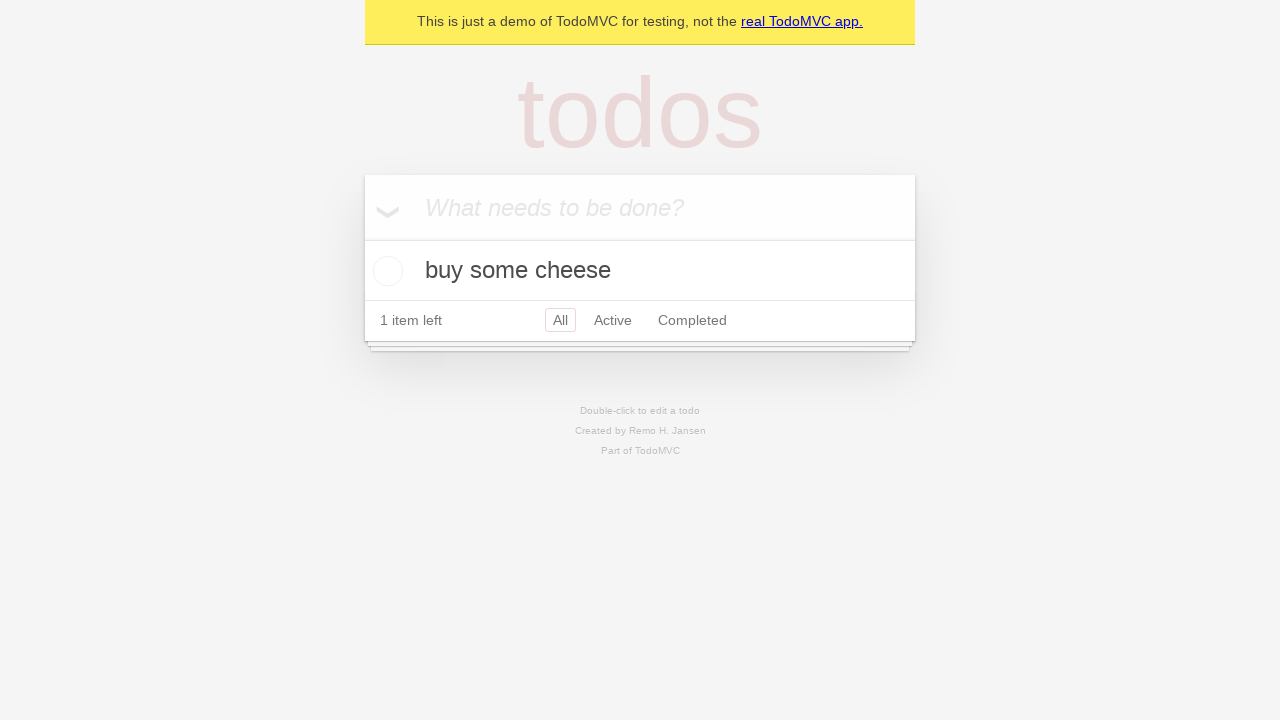

Filled new todo input with 'feed the cat' on .new-todo
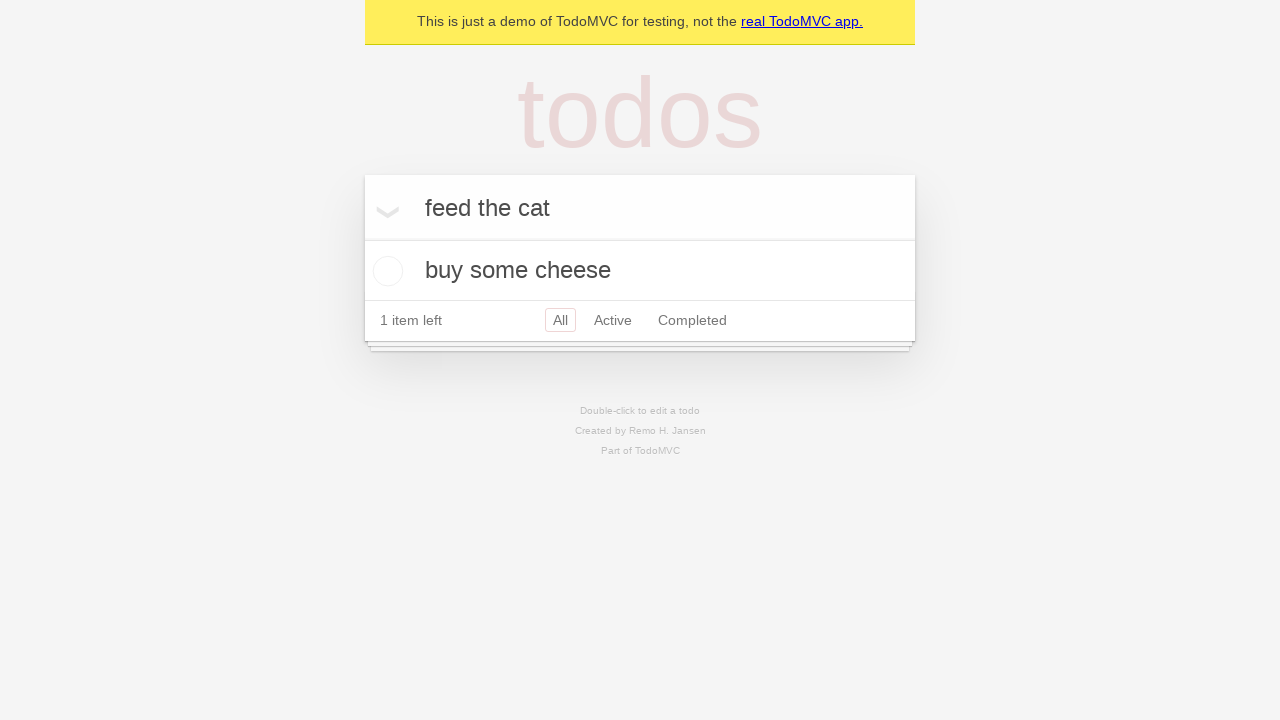

Pressed Enter to create second todo item on .new-todo
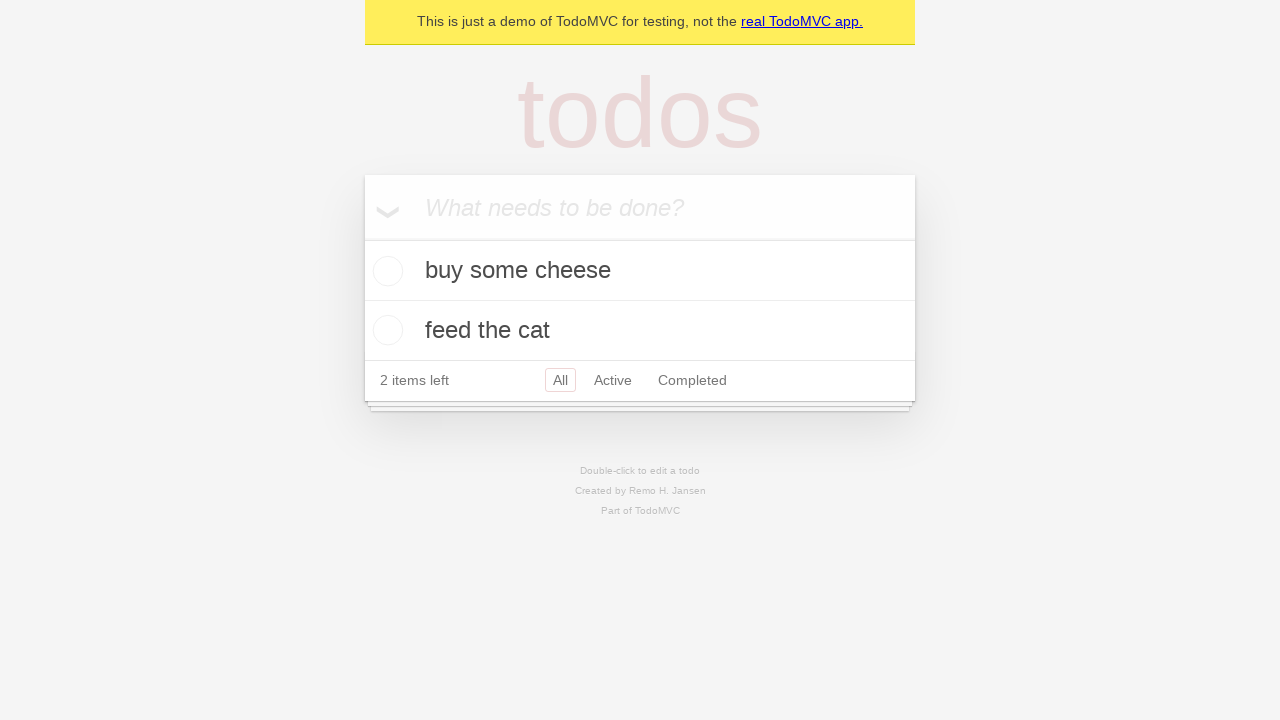

Waited for second todo item to appear in the list
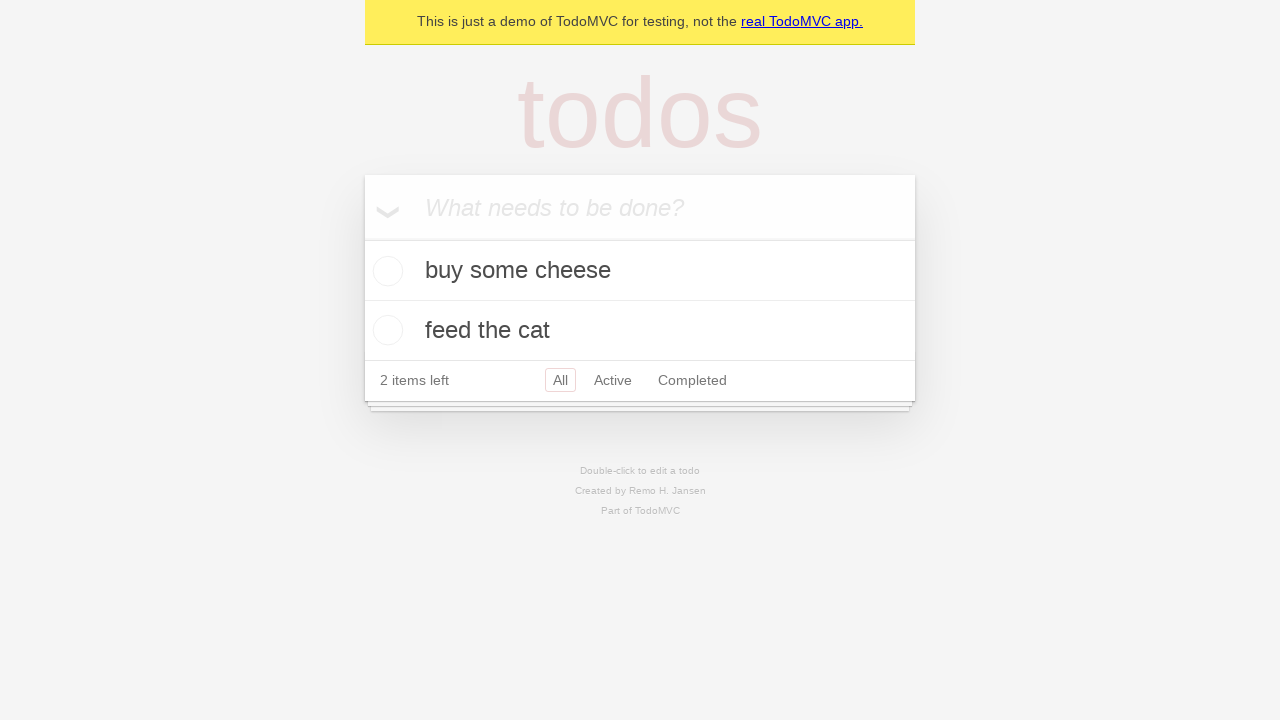

Marked first todo item 'buy some cheese' as complete at (385, 271) on .todo-list li >> nth=0 >> .toggle
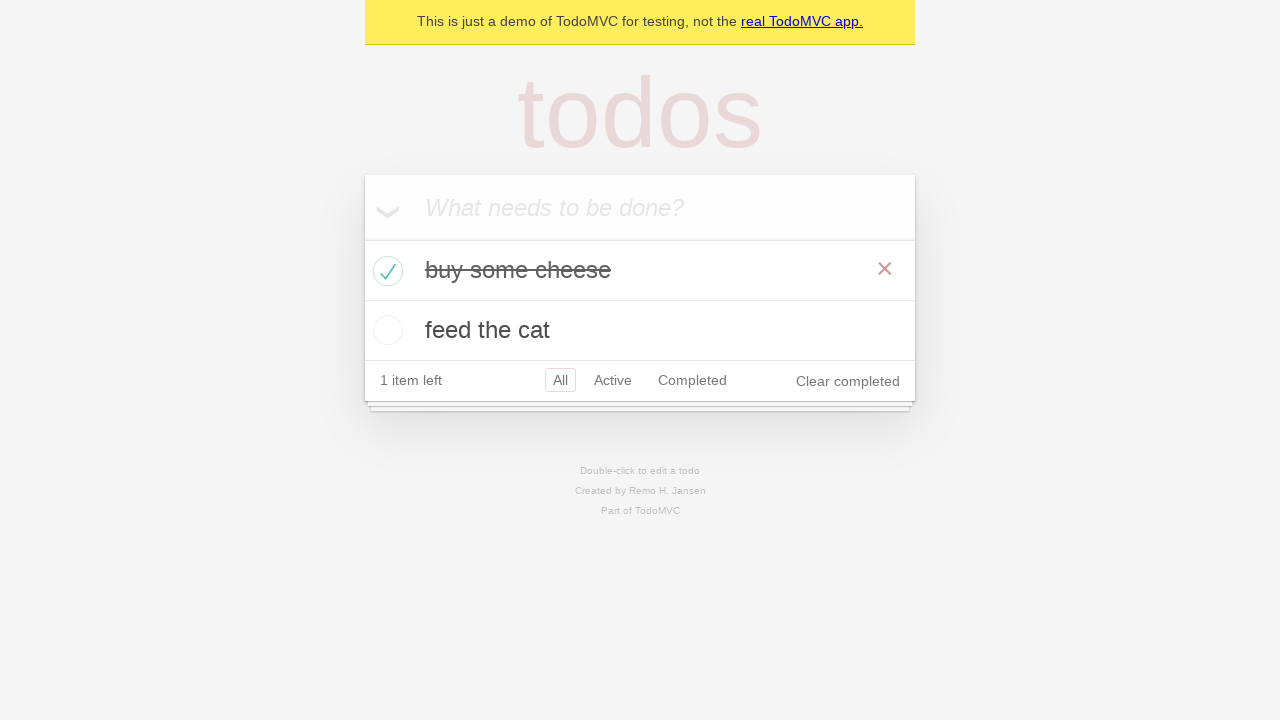

Marked second todo item 'feed the cat' as complete at (385, 330) on .todo-list li >> nth=1 >> .toggle
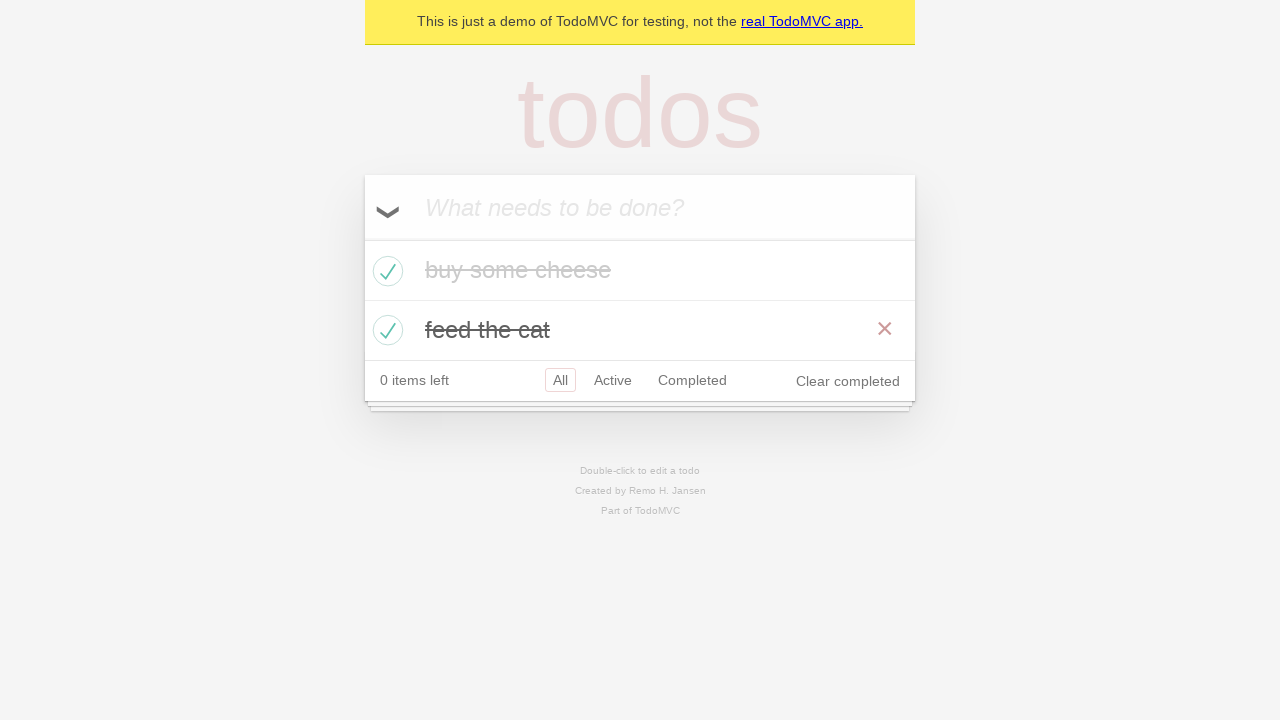

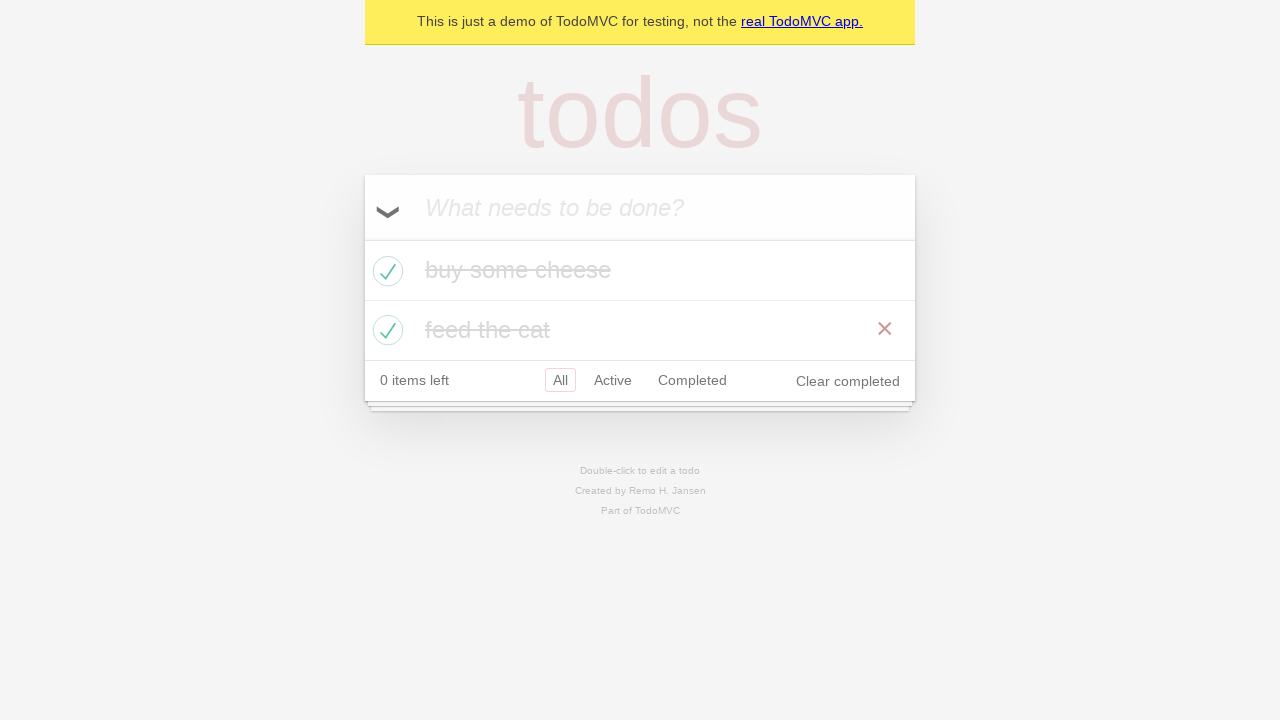